Tests that a todo item is removed if an empty string is entered during edit

Starting URL: https://demo.playwright.dev/todomvc

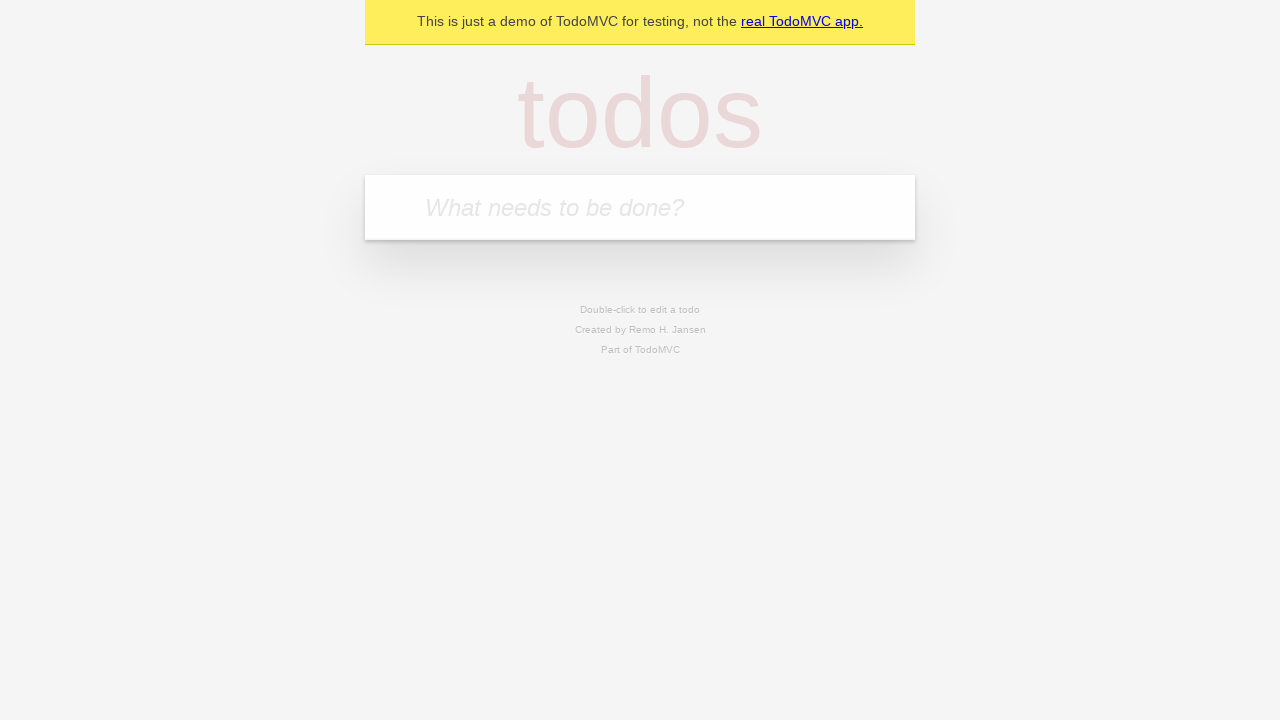

Filled new todo input with 'buy some cheese' on internal:attr=[placeholder="What needs to be done?"i]
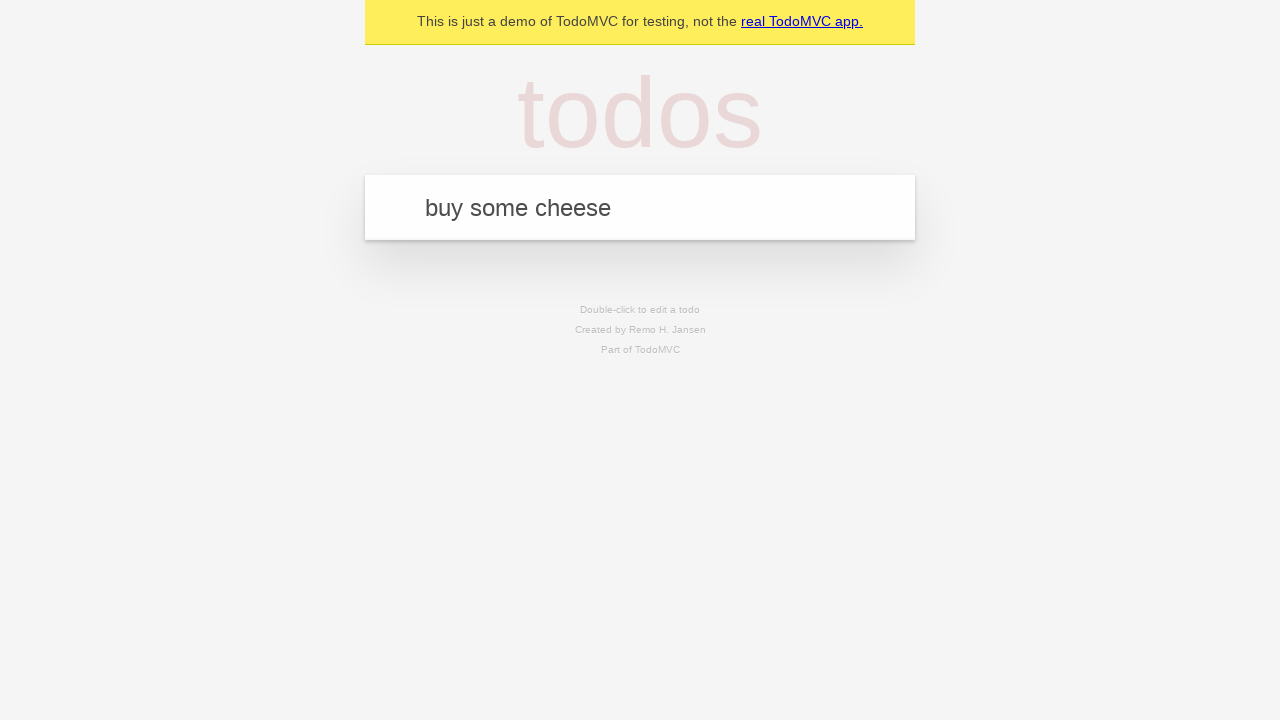

Pressed Enter to create todo 'buy some cheese' on internal:attr=[placeholder="What needs to be done?"i]
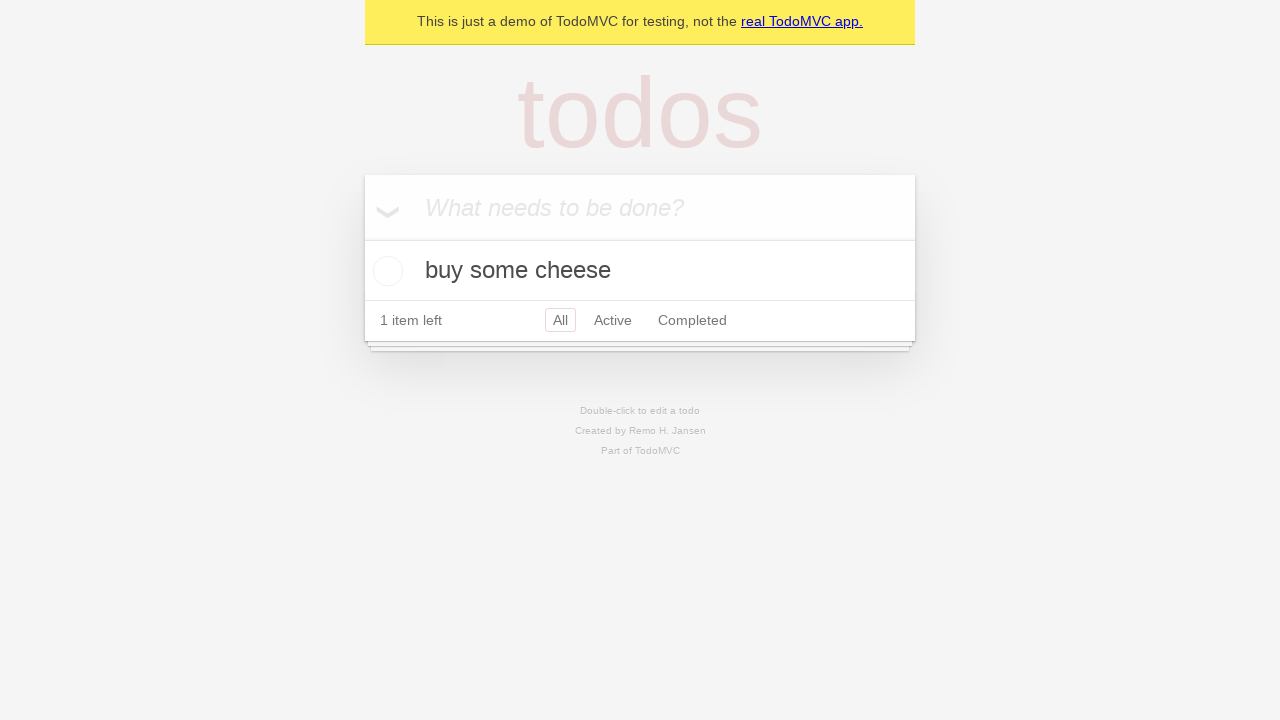

Filled new todo input with 'feed the cat' on internal:attr=[placeholder="What needs to be done?"i]
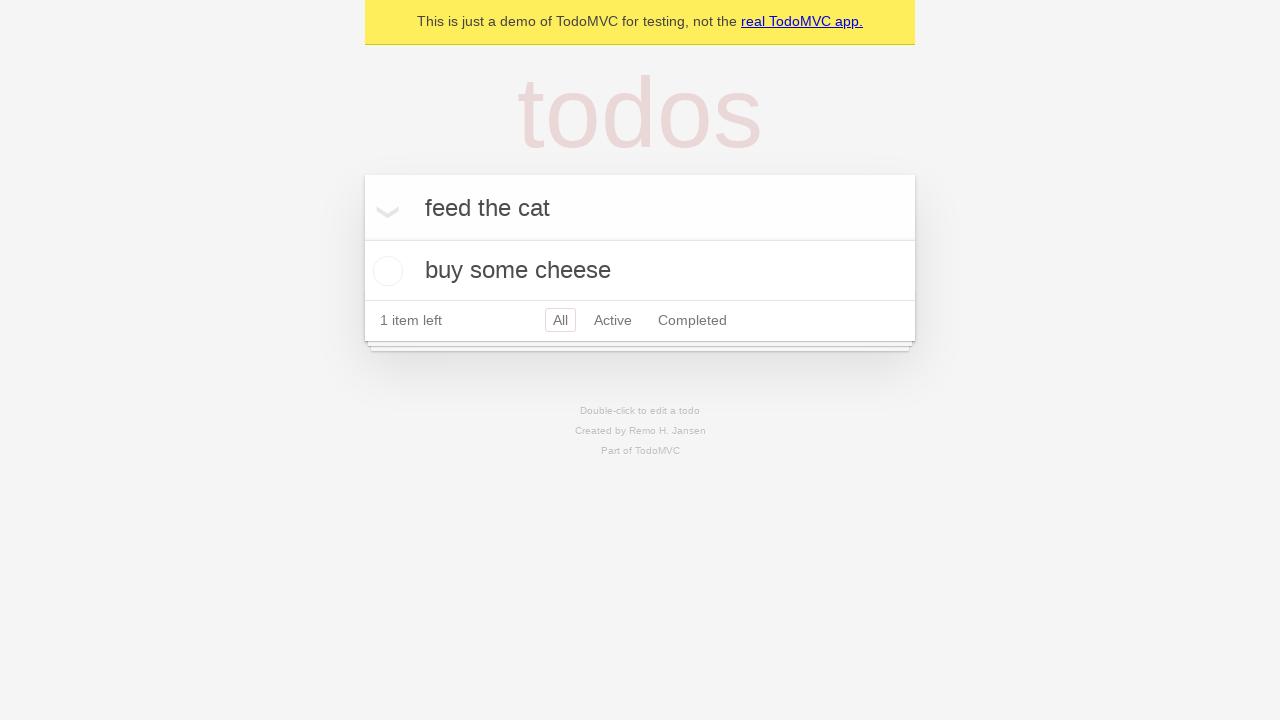

Pressed Enter to create todo 'feed the cat' on internal:attr=[placeholder="What needs to be done?"i]
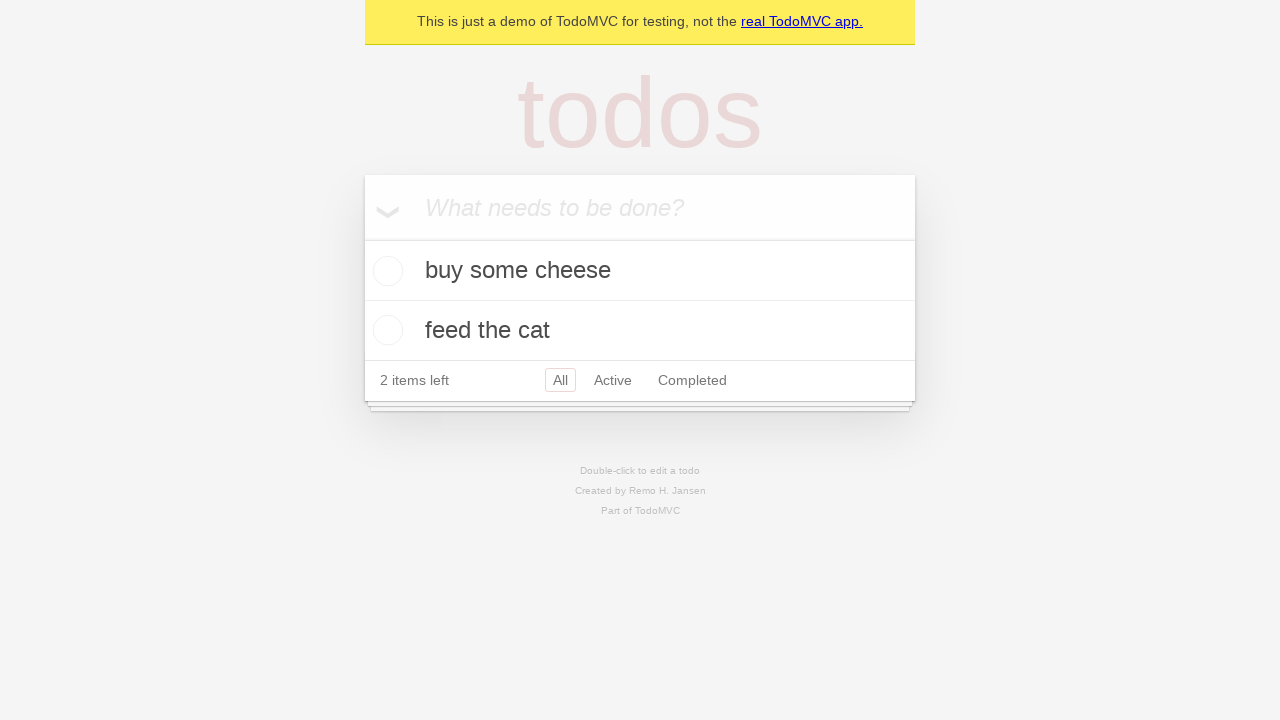

Filled new todo input with 'book a doctors appointment' on internal:attr=[placeholder="What needs to be done?"i]
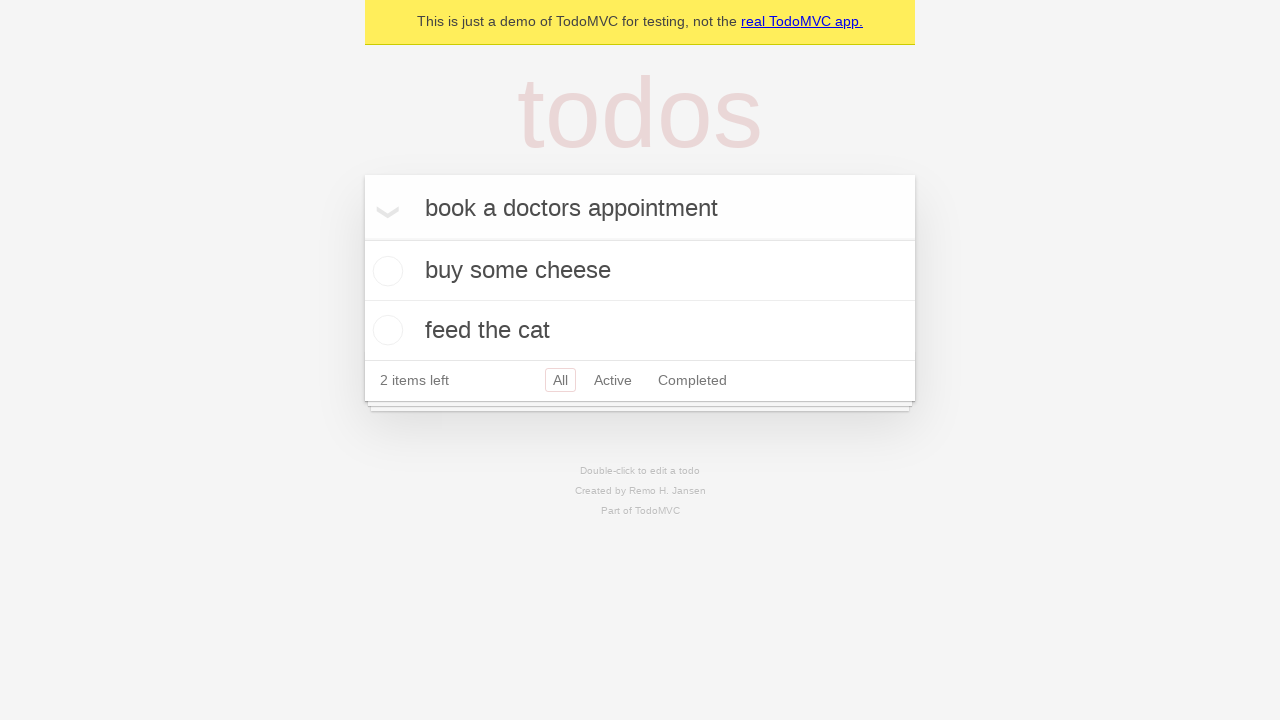

Pressed Enter to create todo 'book a doctors appointment' on internal:attr=[placeholder="What needs to be done?"i]
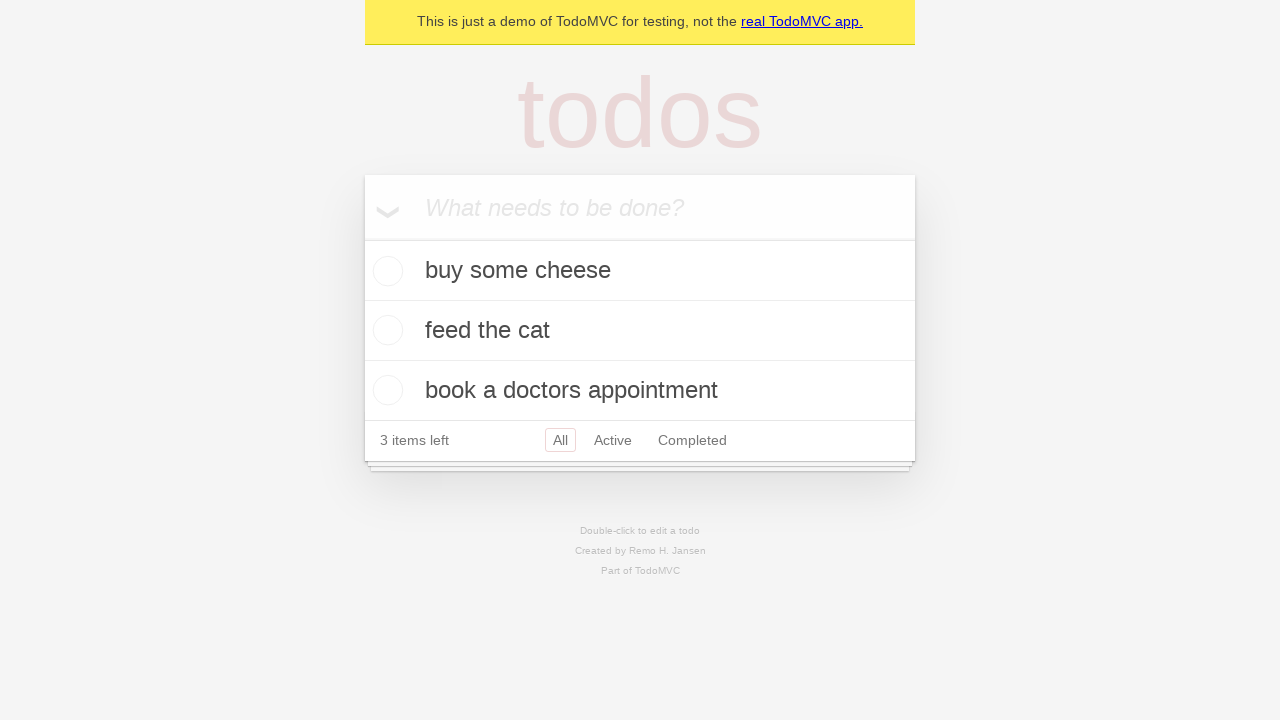

Waited for all 3 todo items to be created
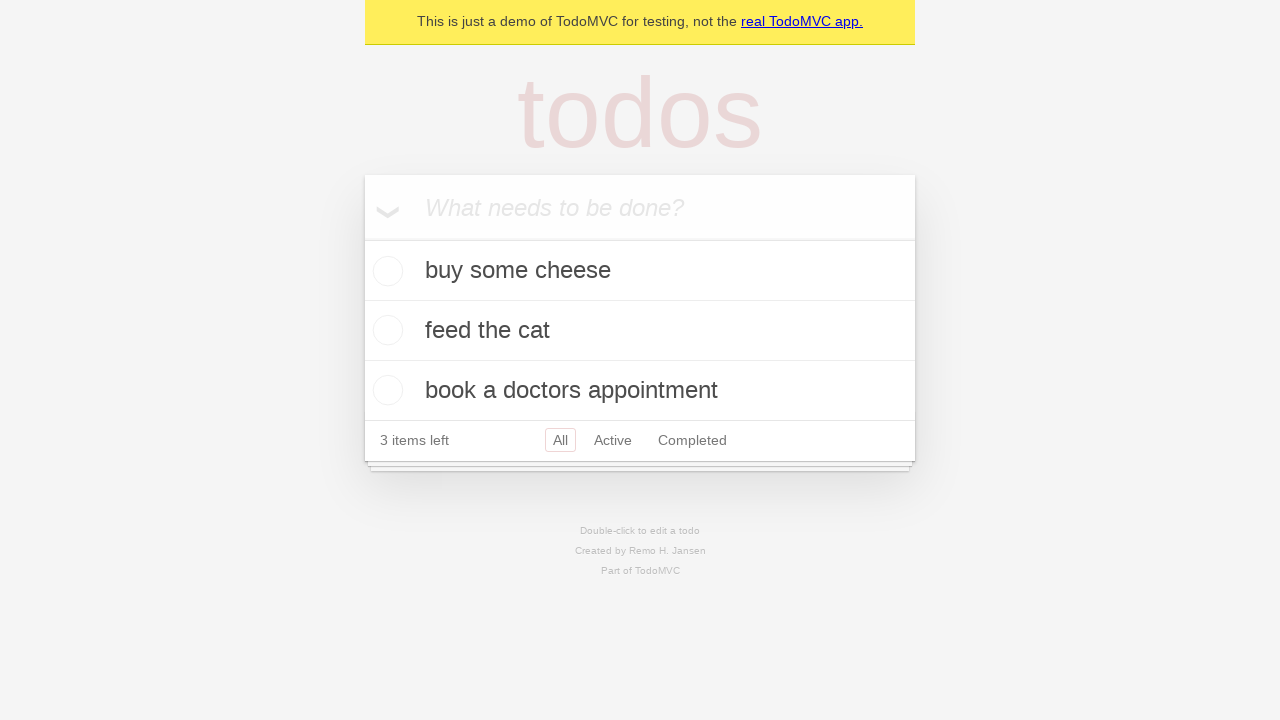

Double-clicked second todo item to enter edit mode at (640, 331) on internal:testid=[data-testid="todo-item"s] >> nth=1
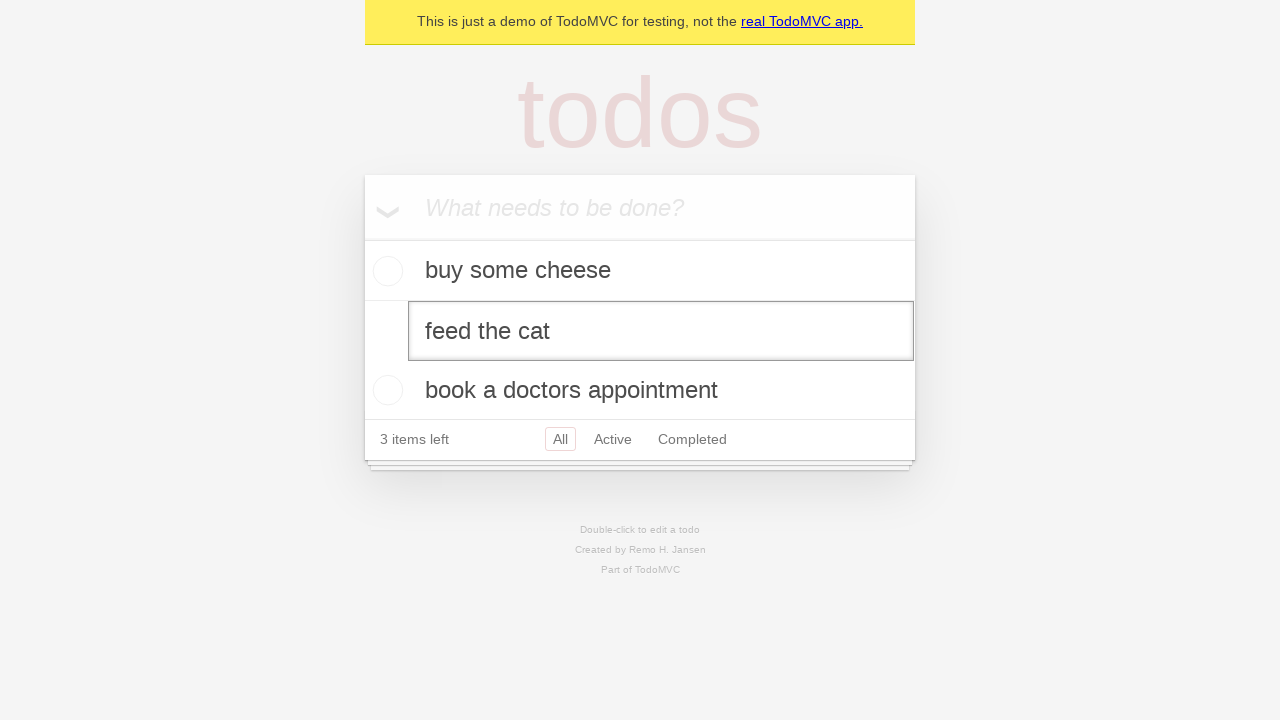

Cleared all text from the edit input field on internal:testid=[data-testid="todo-item"s] >> nth=1 >> internal:role=textbox[nam
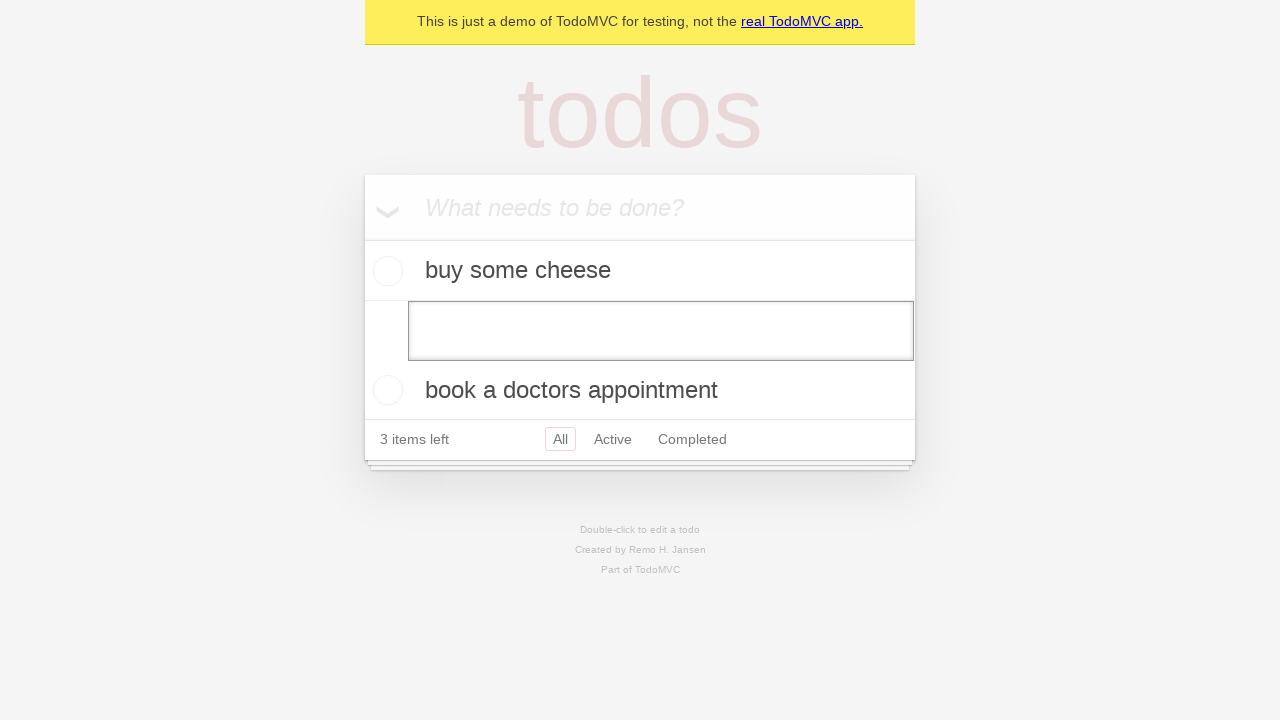

Pressed Enter to submit empty text, removing the todo item on internal:testid=[data-testid="todo-item"s] >> nth=1 >> internal:role=textbox[nam
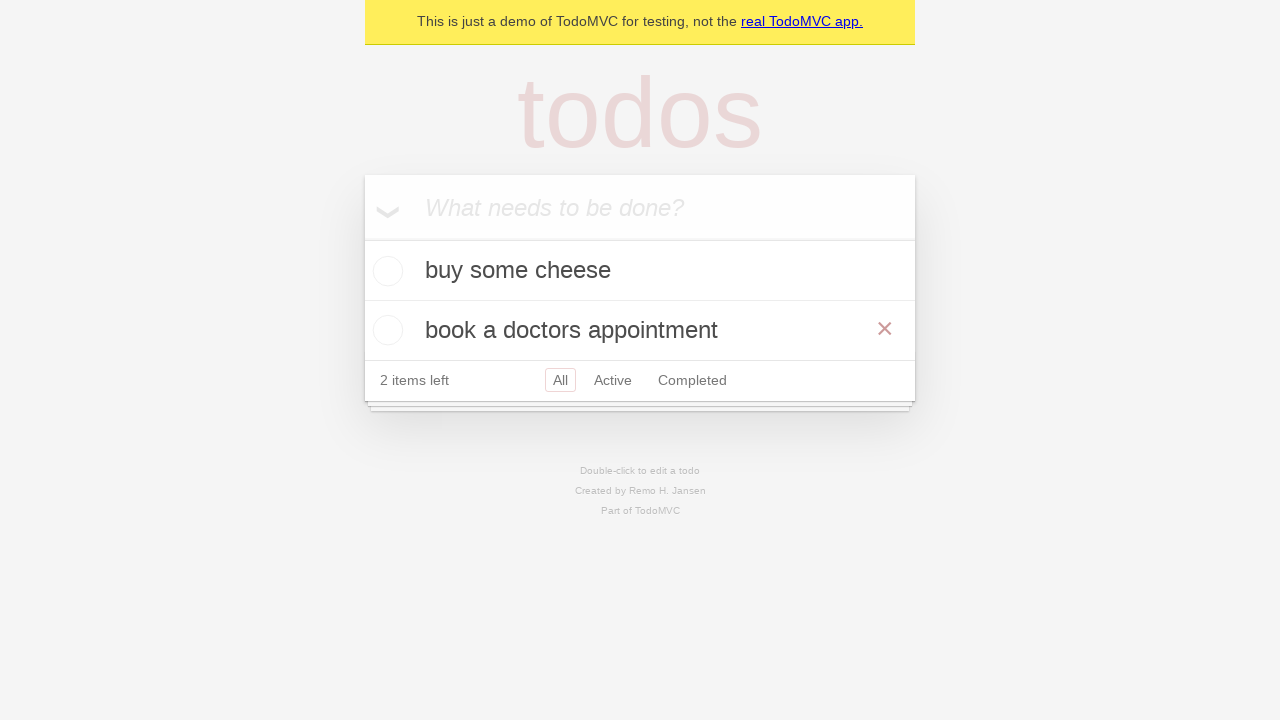

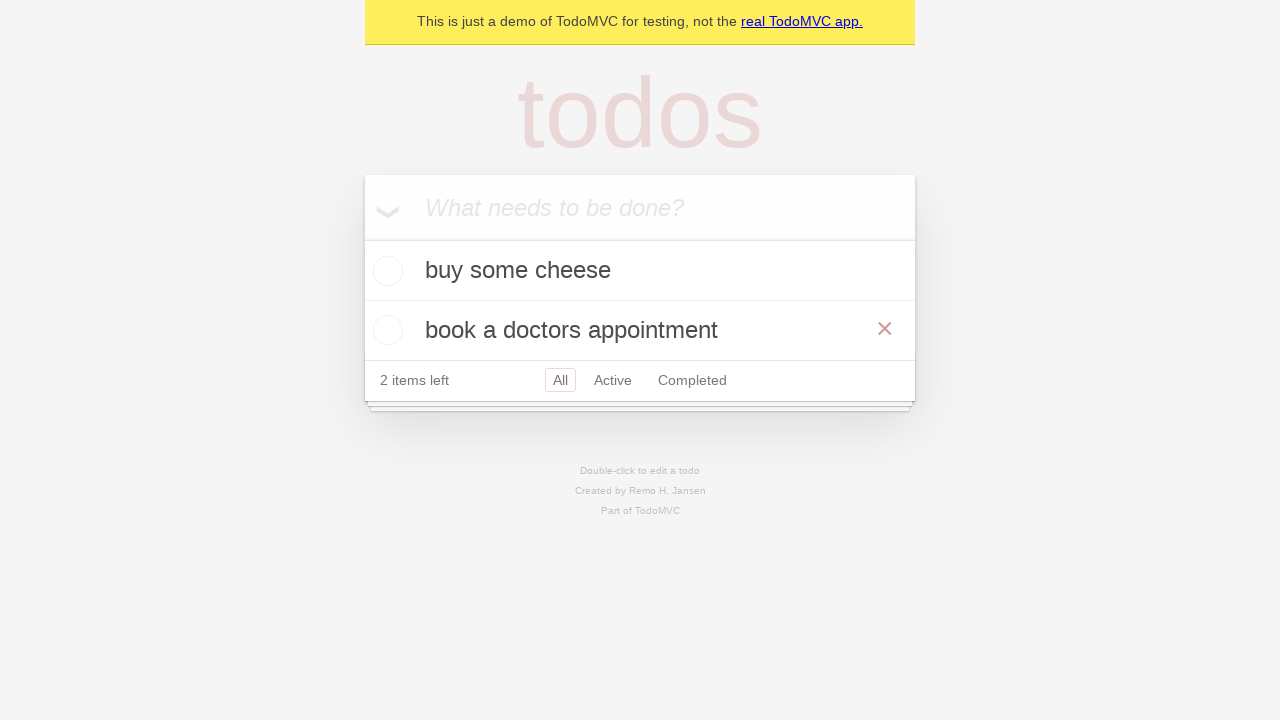